Navigates to Trendyol women's boutique page and verifies the page loads correctly

Starting URL: https://www.trendyol.com/butik/liste/1/kadin

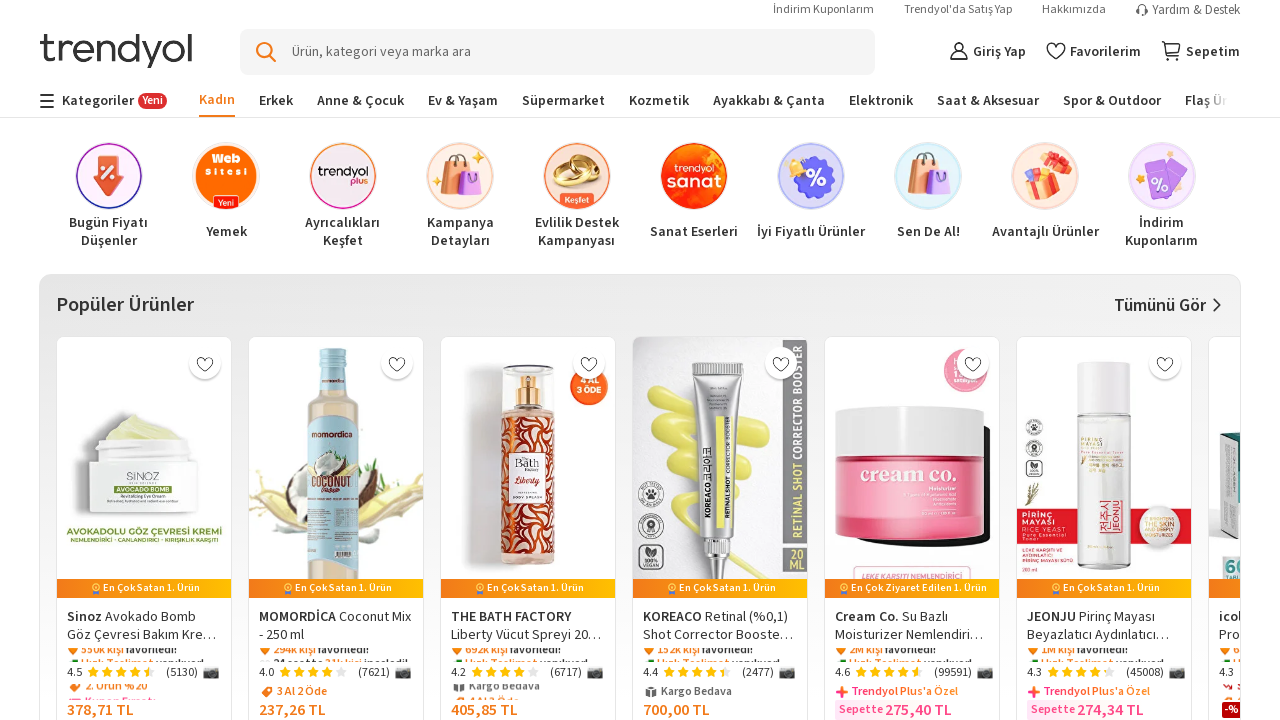

Verified that page URL matches expected Trendyol women's boutique URL
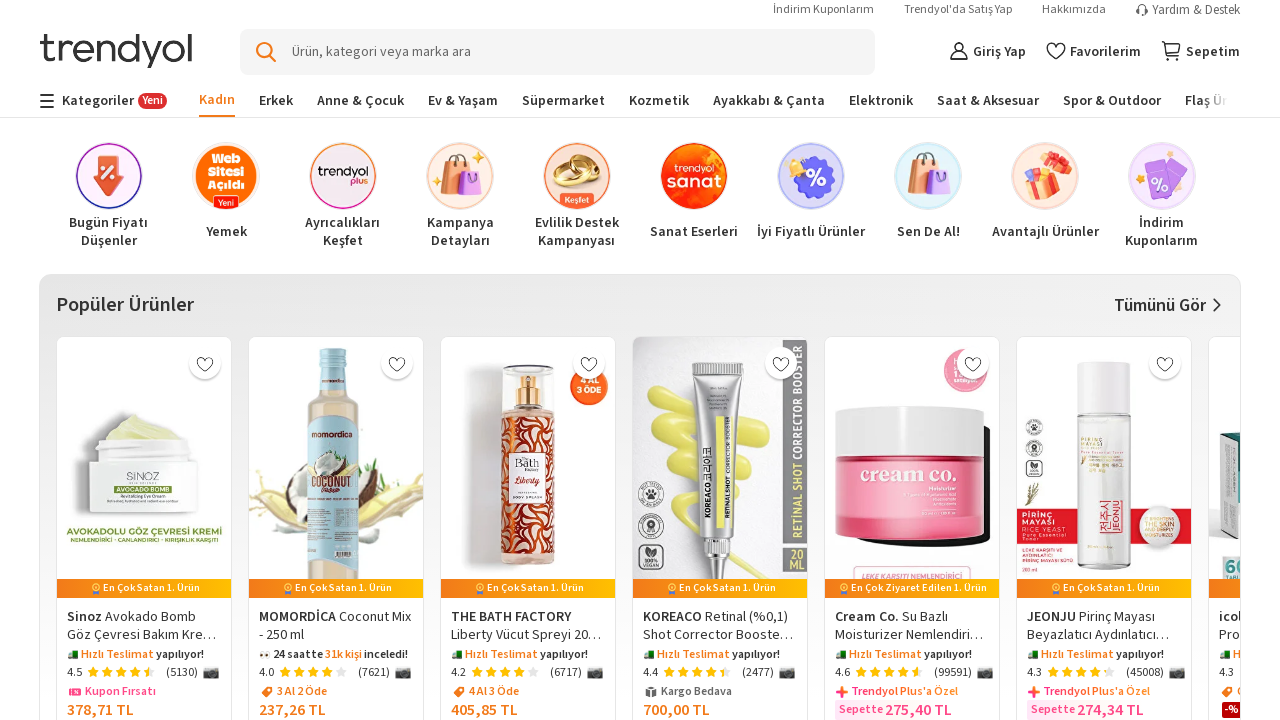

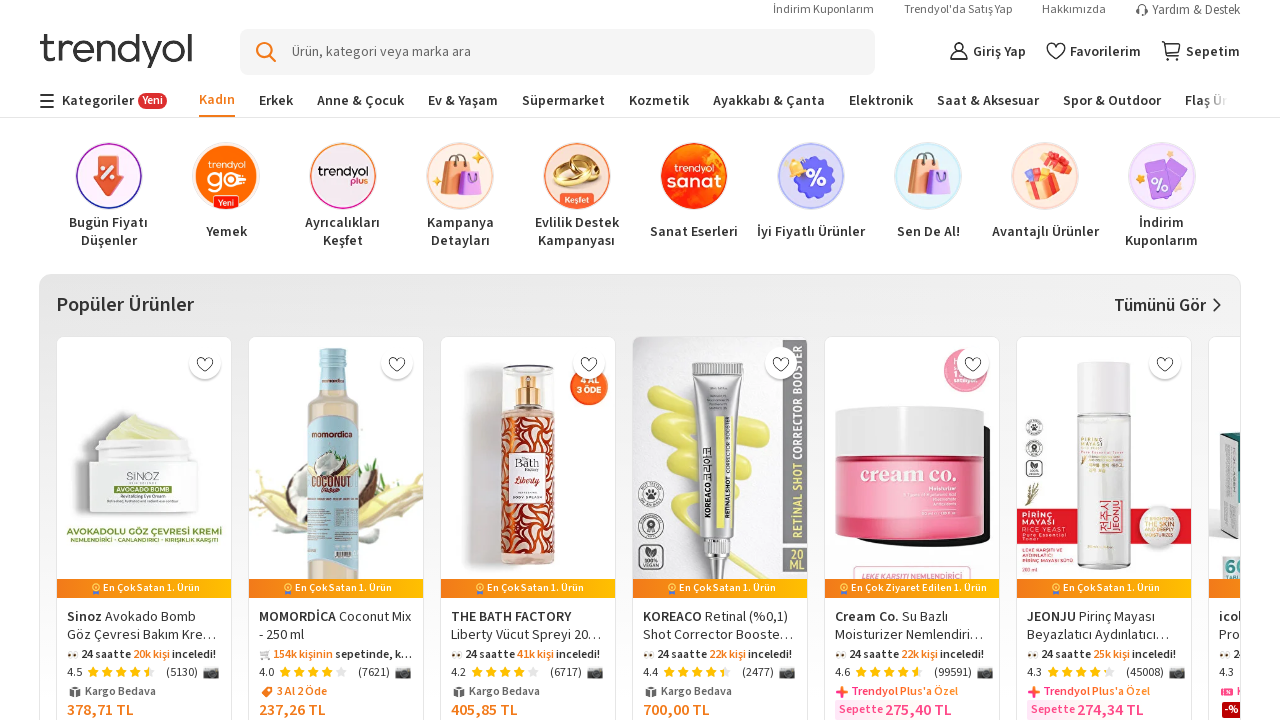